Tests drag and drop functionality by dragging an element from source to target position within an iframe

Starting URL: https://jqueryui.com/droppable/

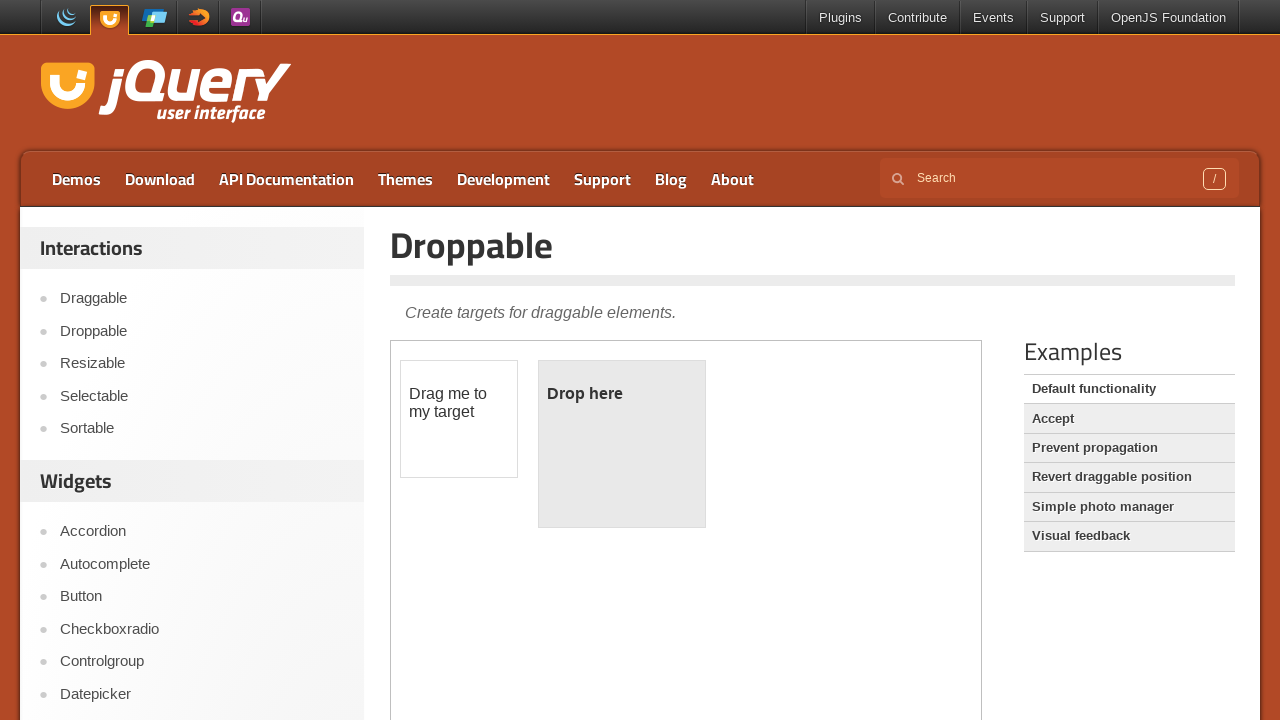

Located the iframe containing the drag and drop demo
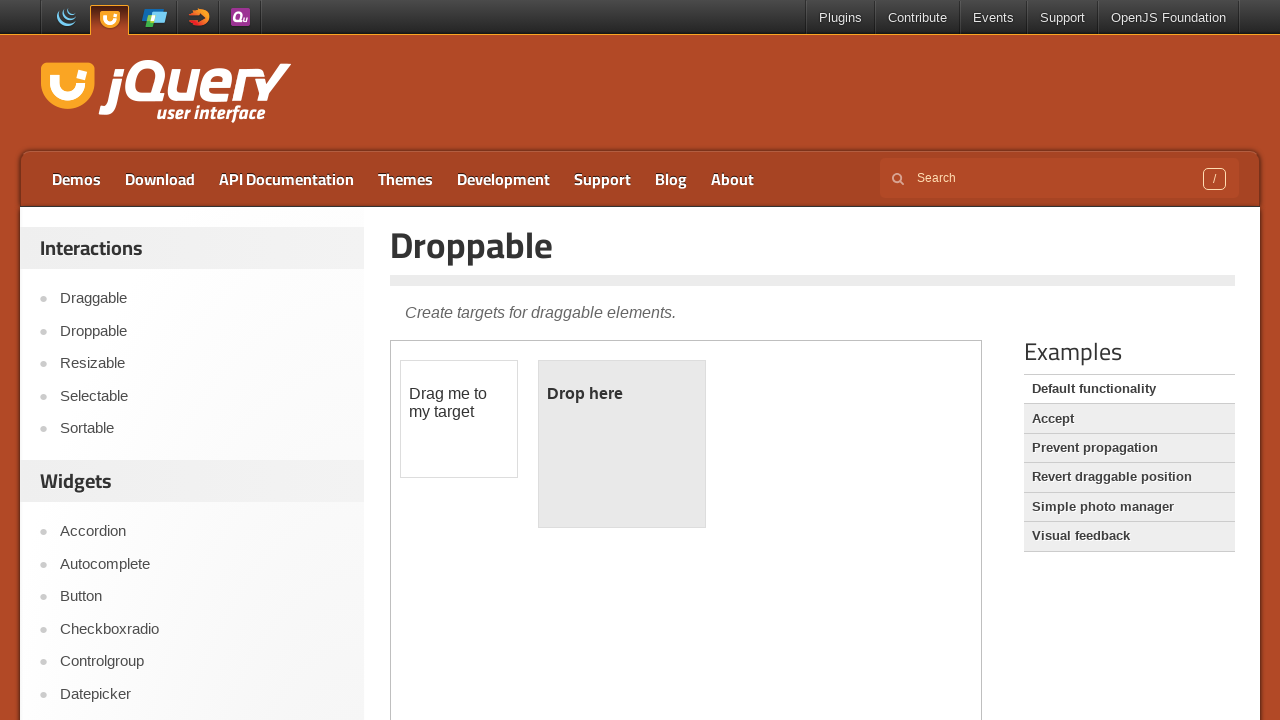

Located the draggable source element
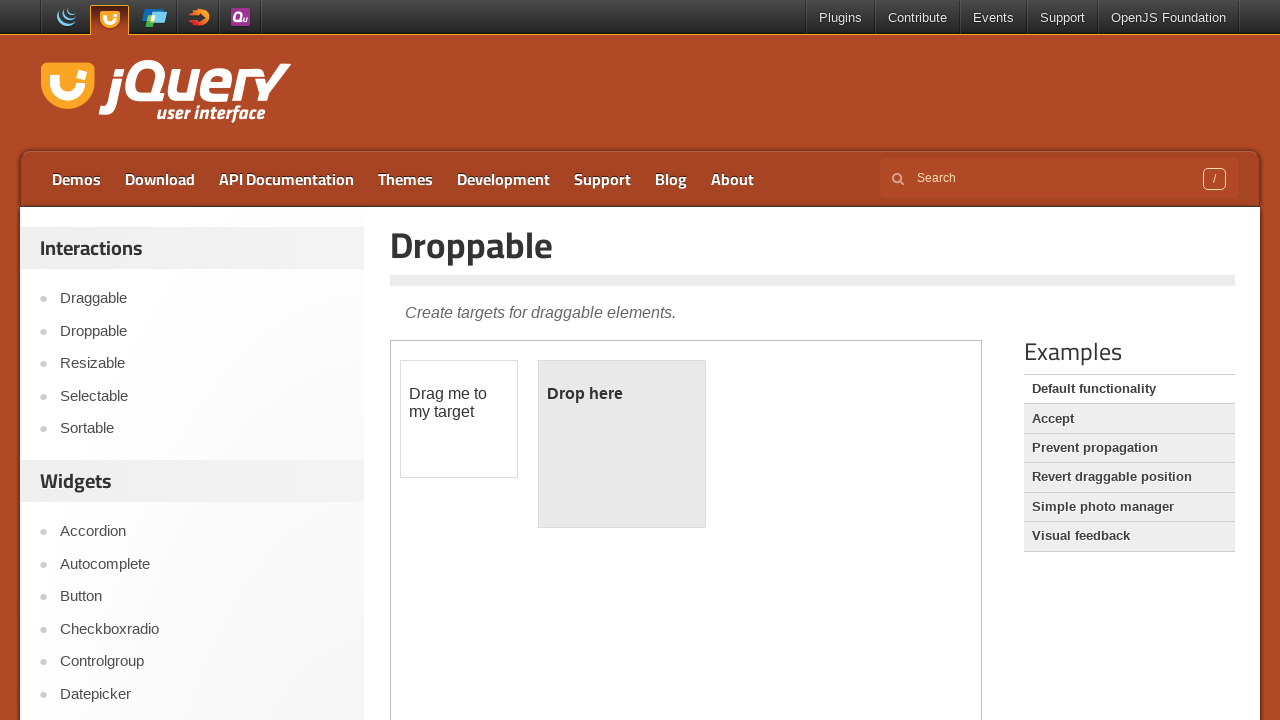

Located the droppable target element
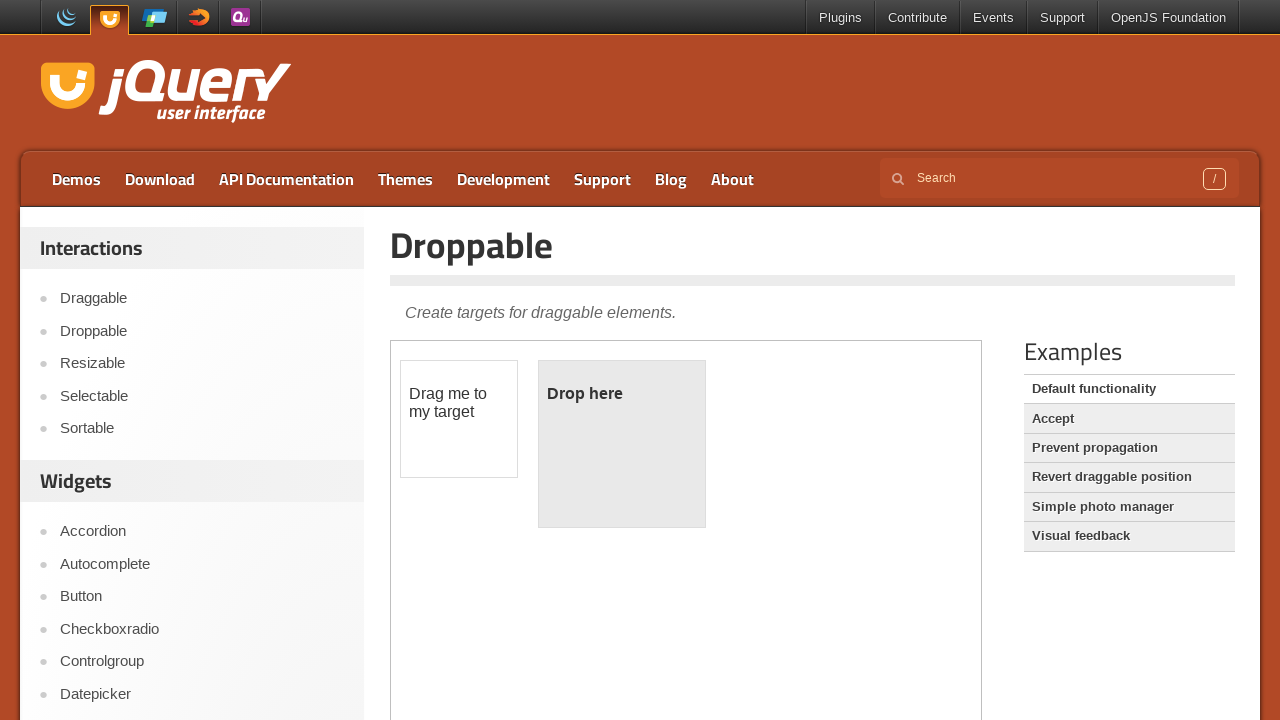

Dragged the draggable element to the droppable target at (622, 444)
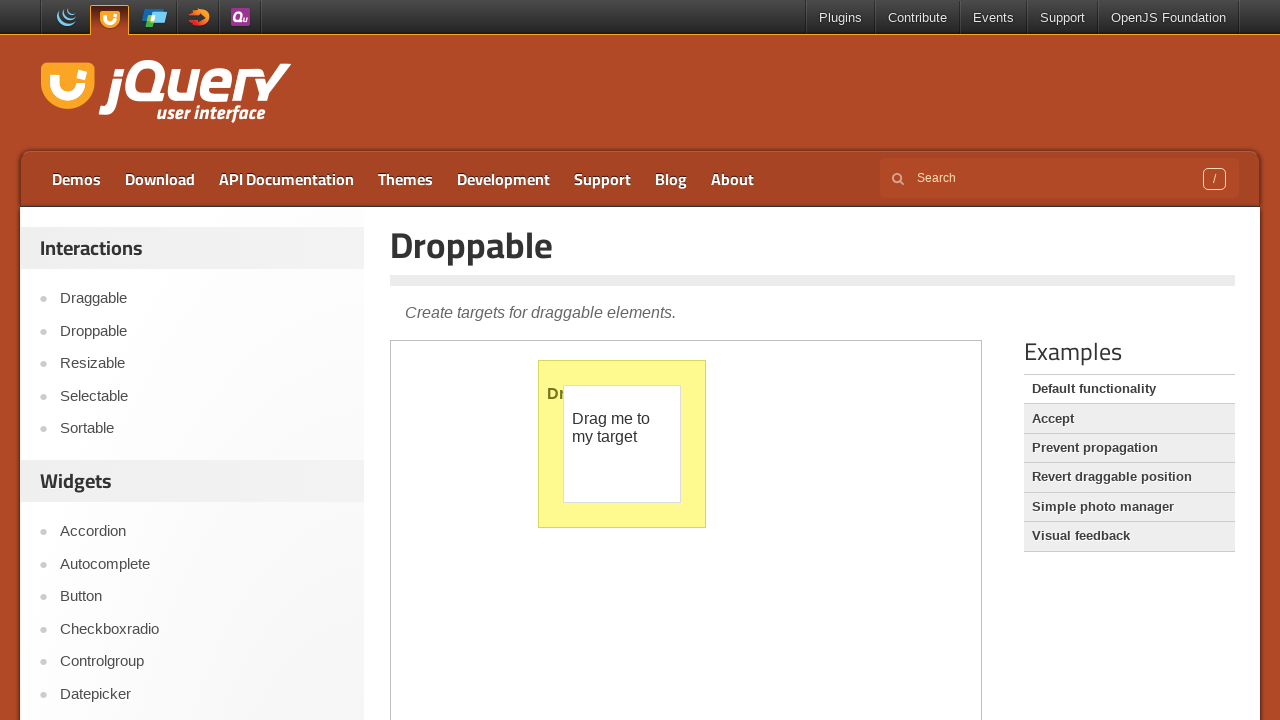

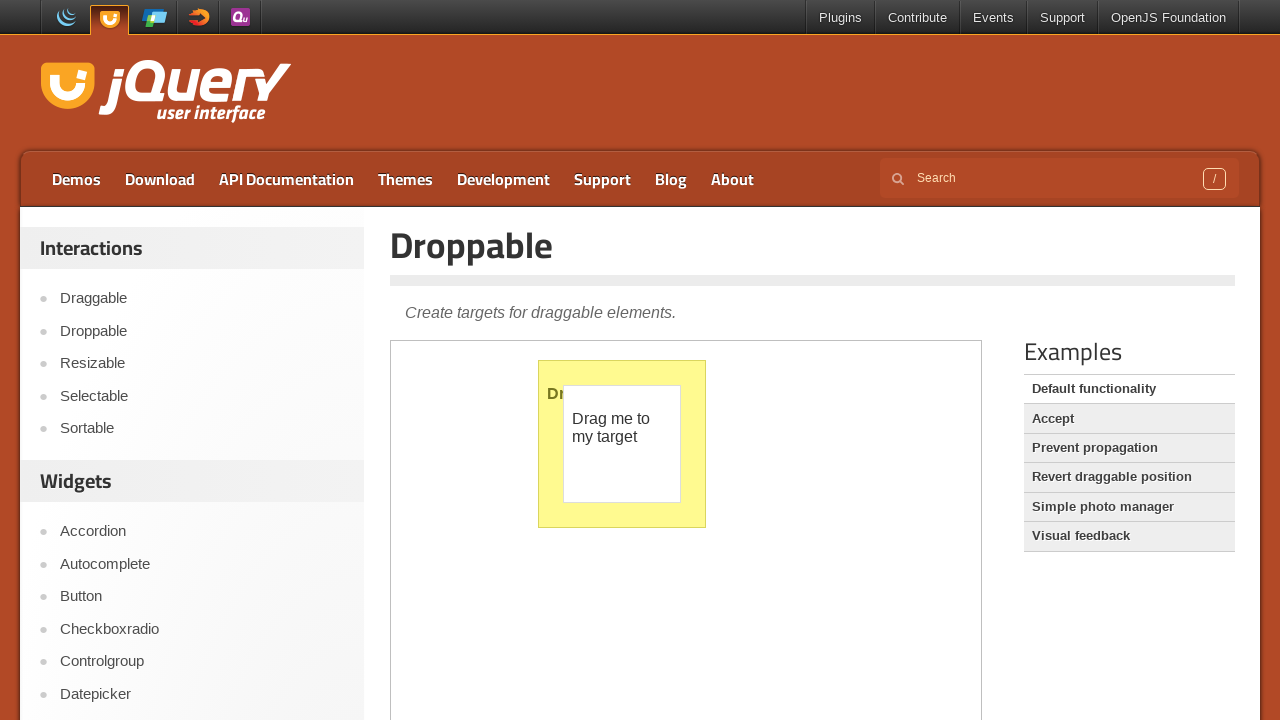